Tests radio button selection by iterating through a group of radio buttons and clicking the one with value "Cheese"

Starting URL: http://www.echoecho.com/htmlforms10.htm

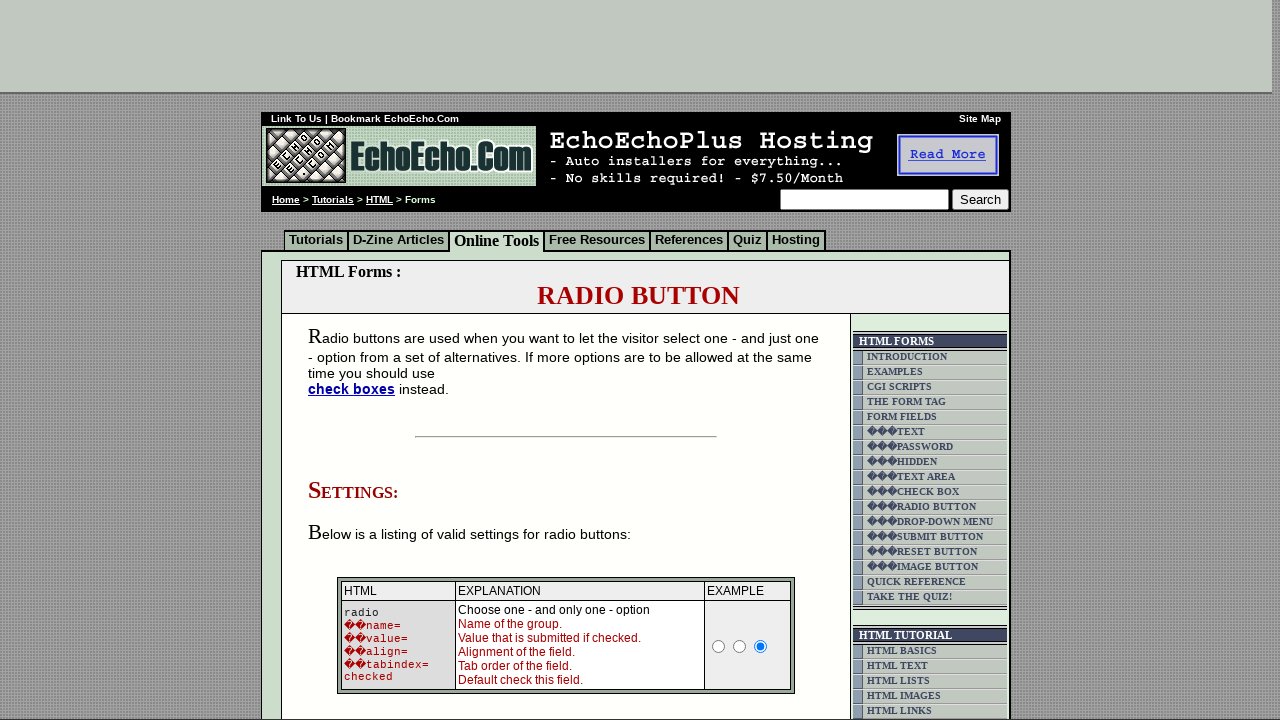

Waited for radio buttons group1 to be present
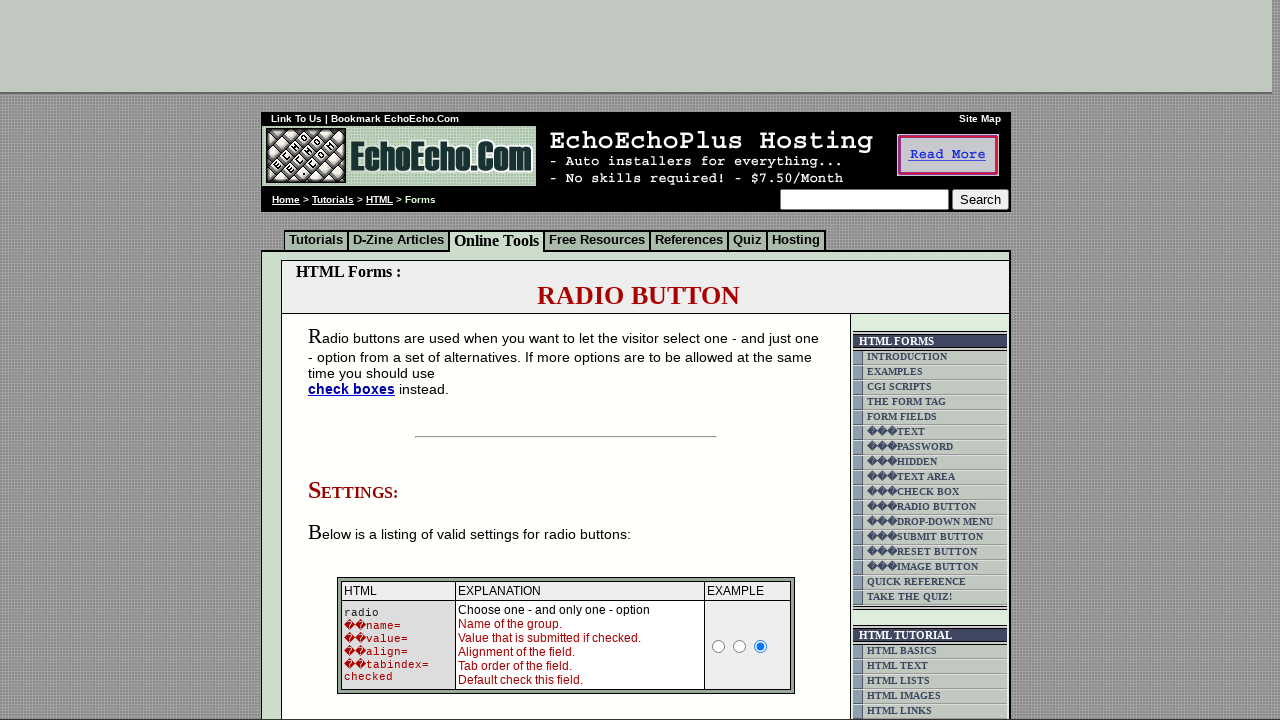

Located all radio buttons in group1
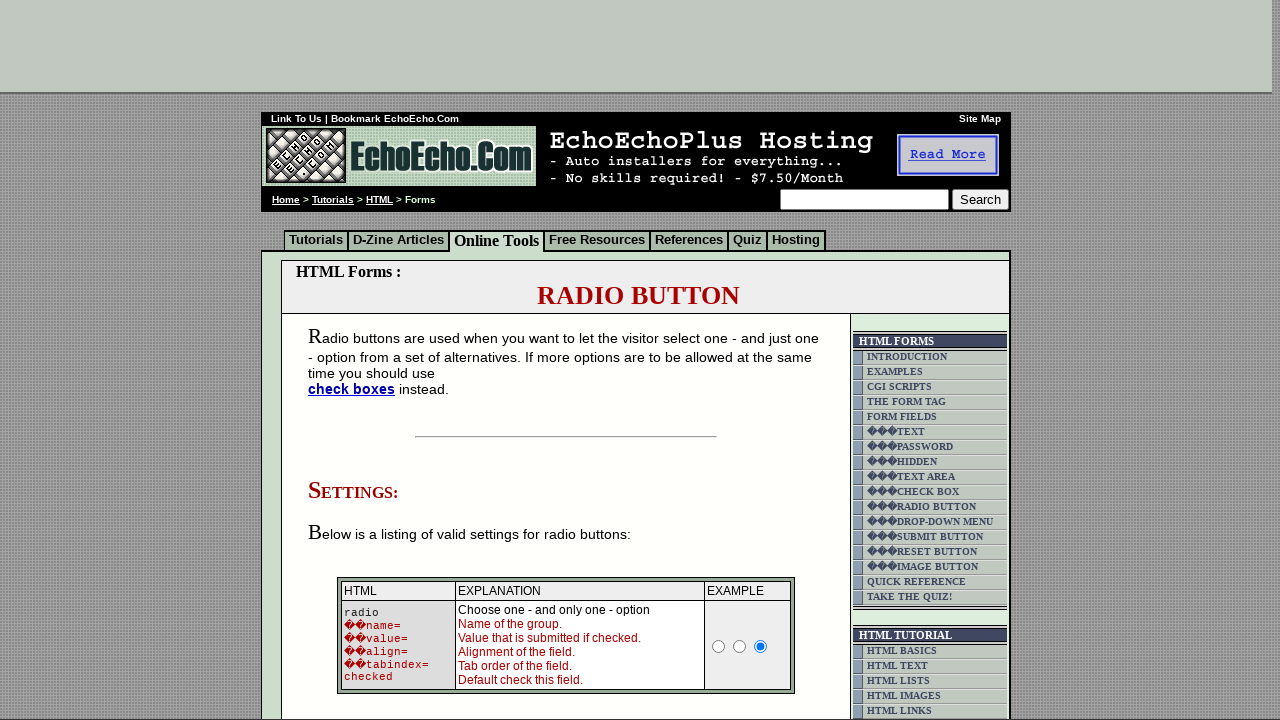

Found 3 radio buttons in group1
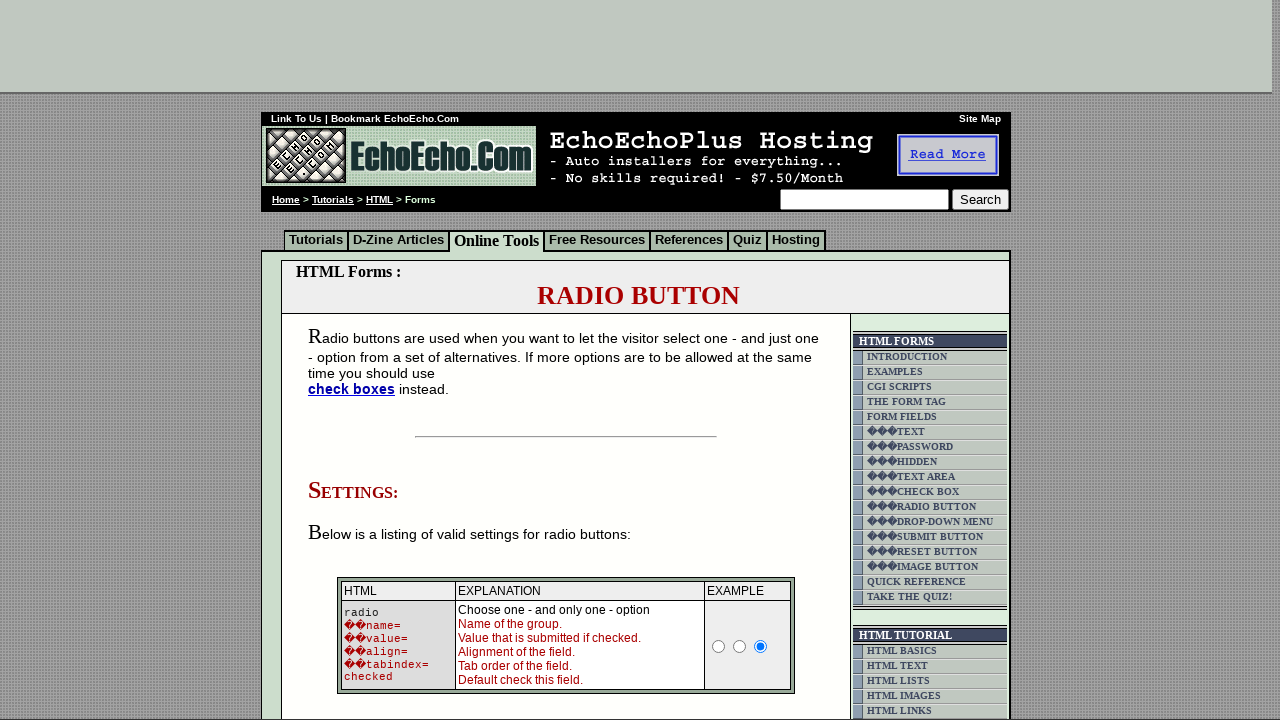

Retrieved value attribute from radio button 1: 'Milk'
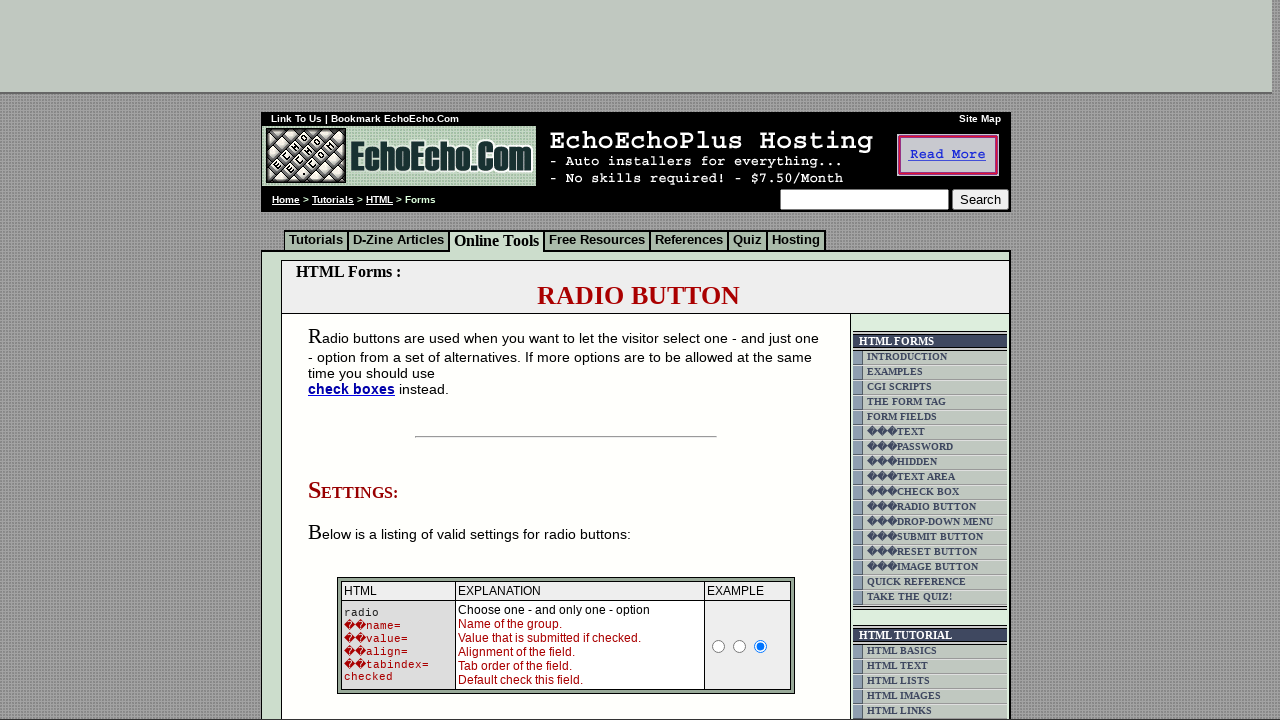

Retrieved value attribute from radio button 2: 'Butter'
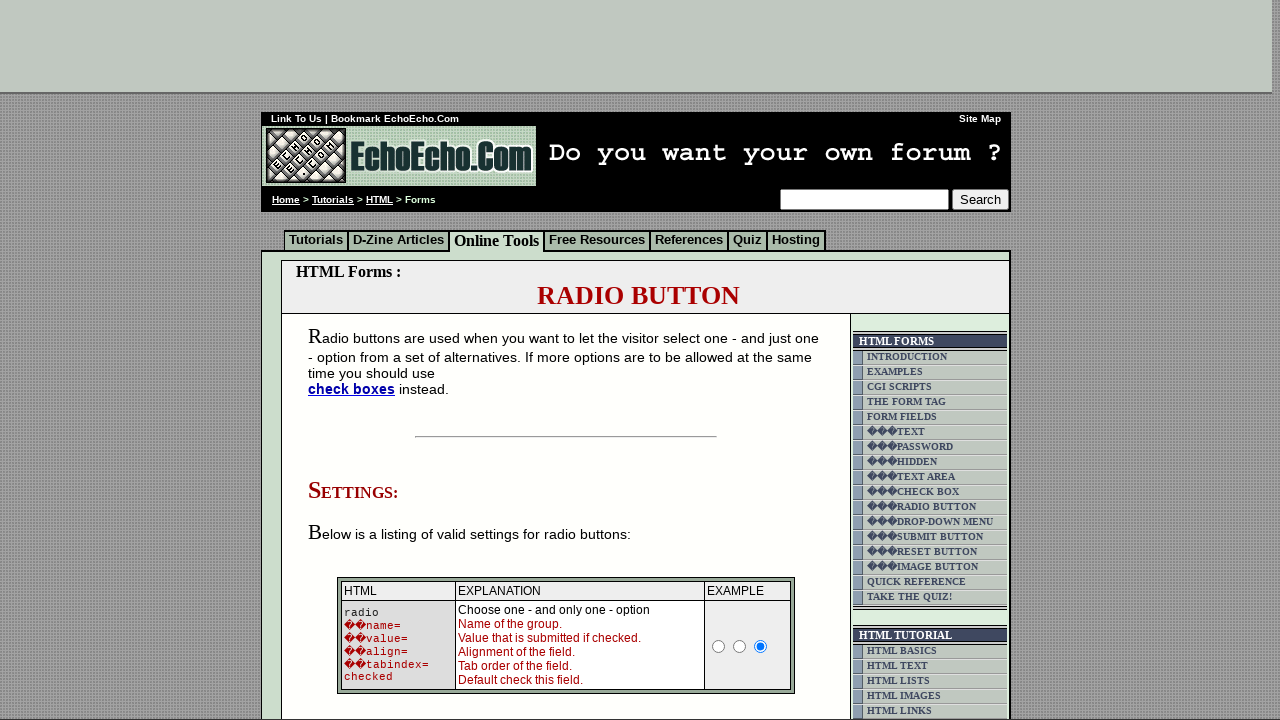

Retrieved value attribute from radio button 3: 'Cheese'
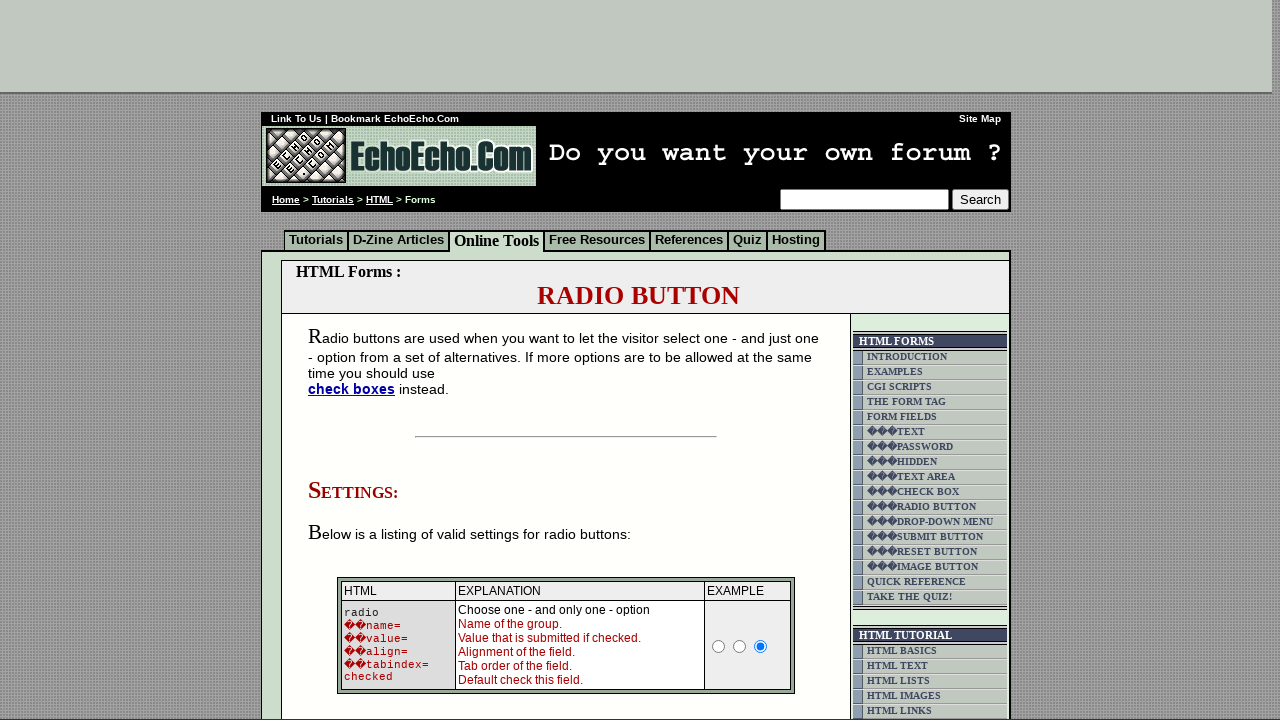

Clicked radio button with value 'Cheese' at (356, 360) on input[name='group1'] >> nth=2
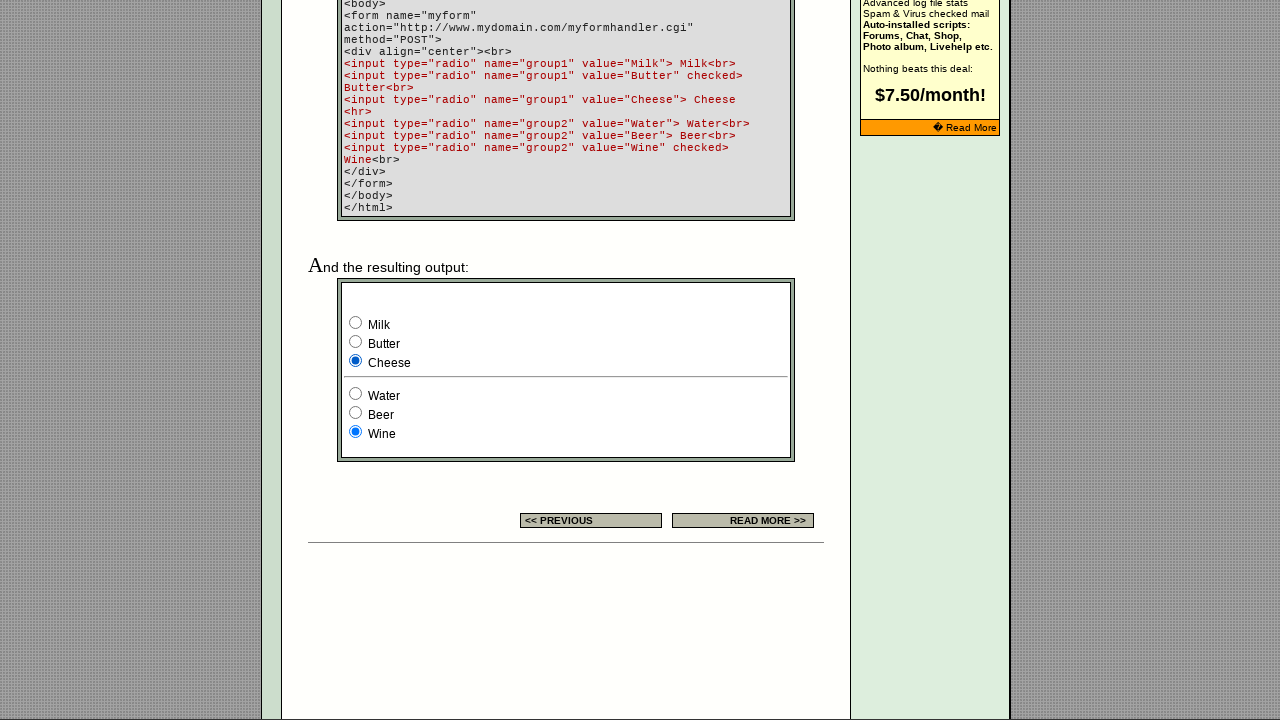

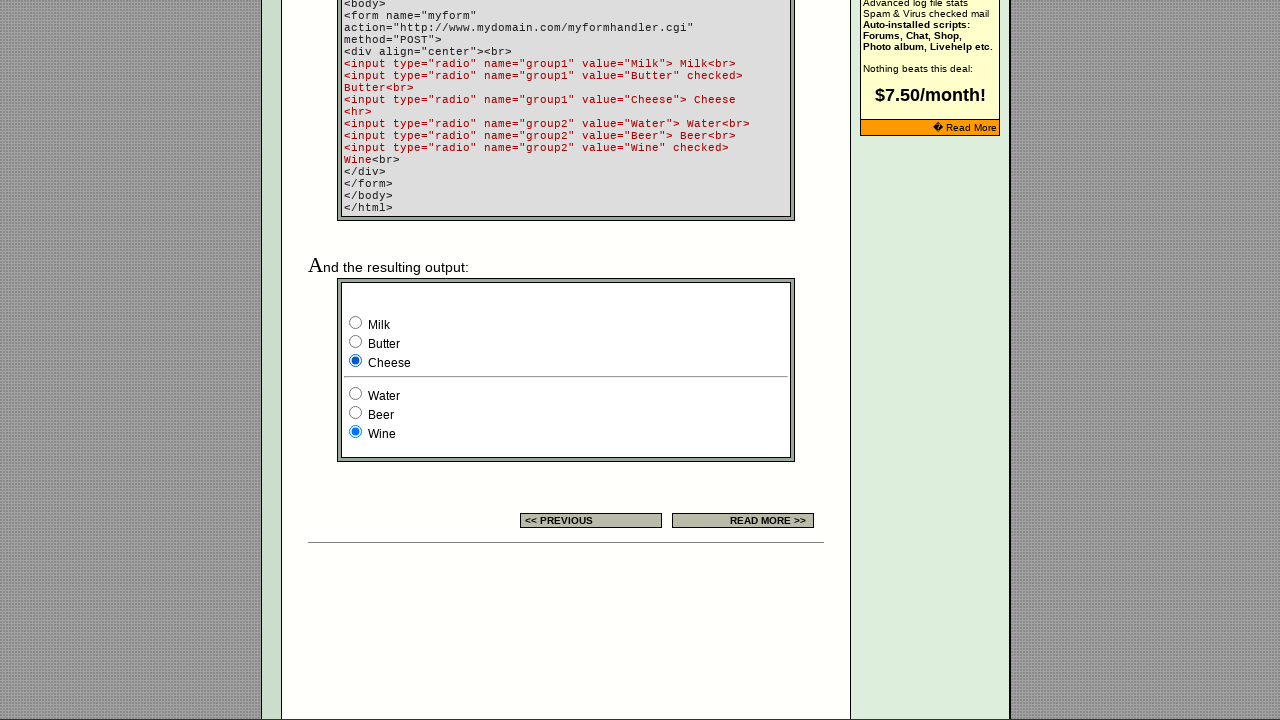